Tests home page navigation by clicking on Shop menu and then Home menu button to verify the home page loads correctly

Starting URL: https://practice.automationtesting.in/

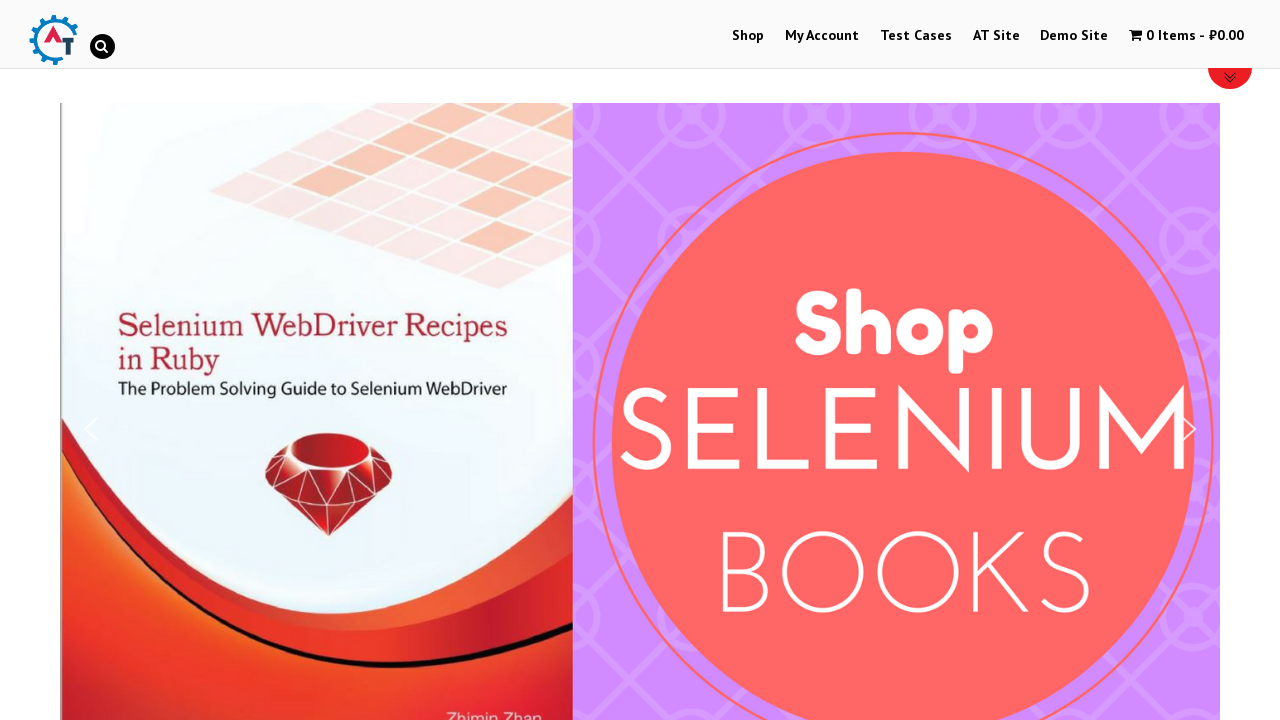

Clicked on Shop menu at (748, 36) on #menu-item-40
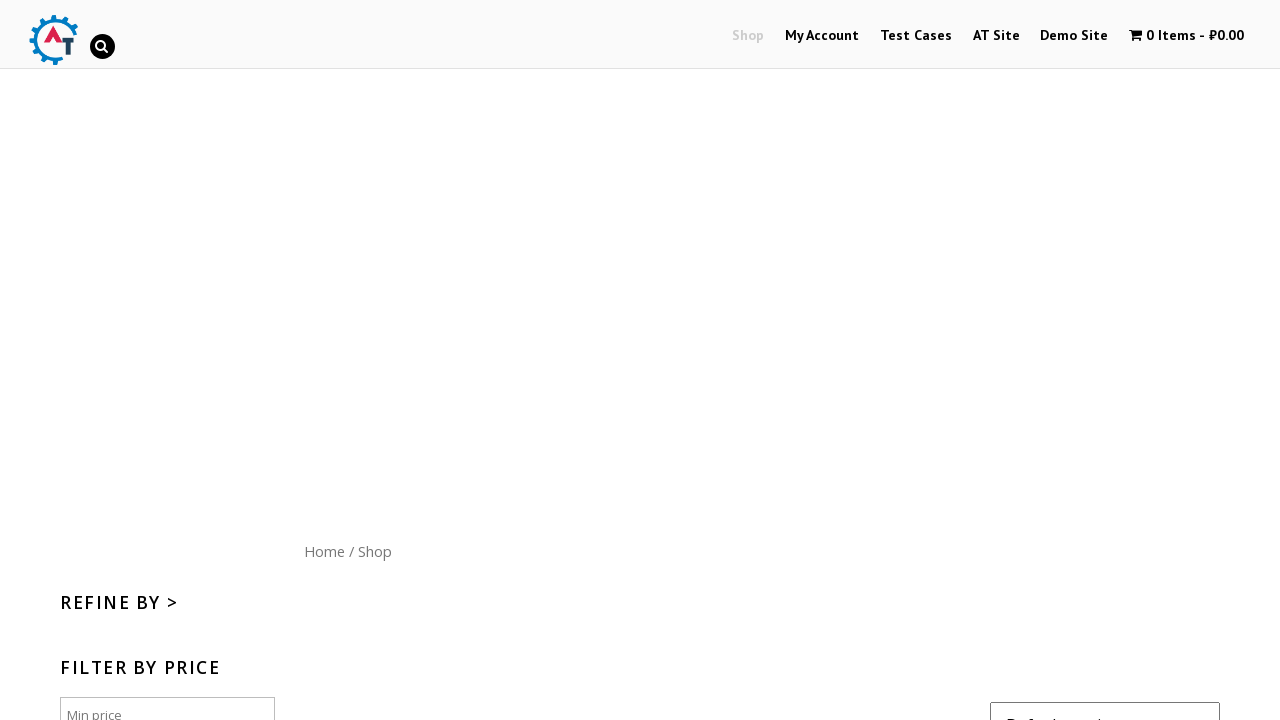

Clicked on Home menu button to navigate back to home page at (324, 551) on #content nav a
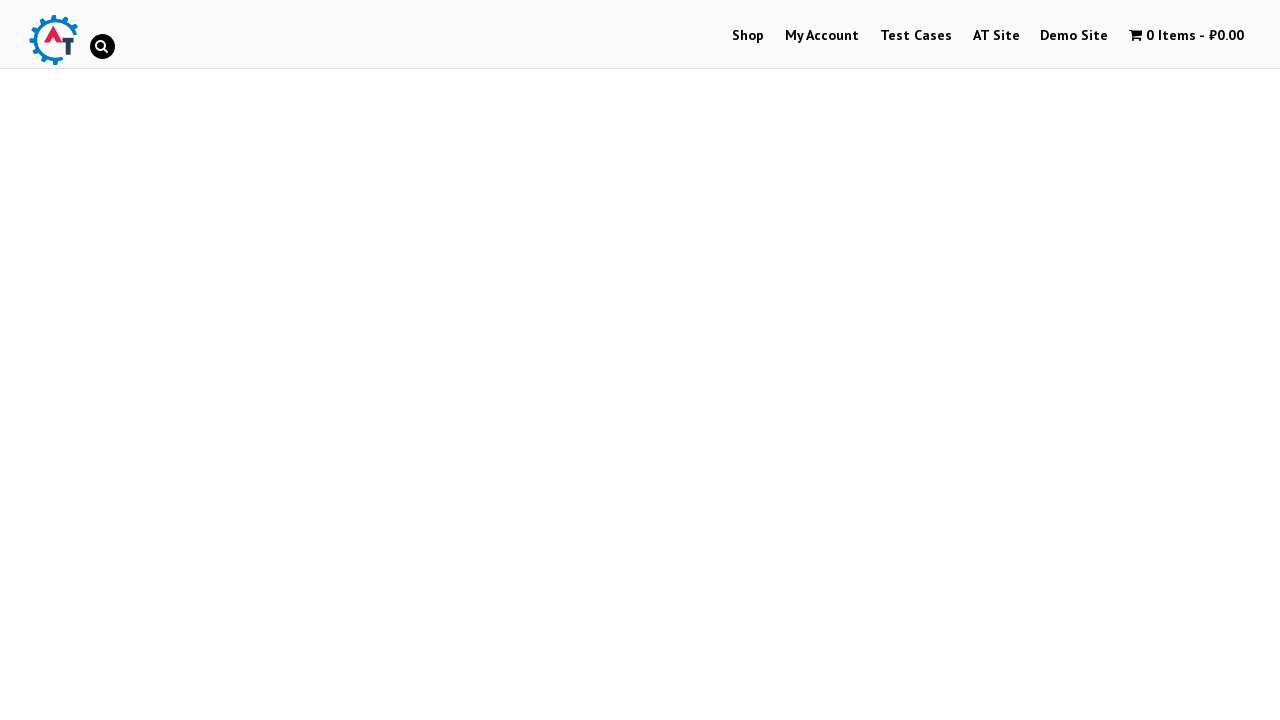

Home page content loaded successfully with three sliders visible
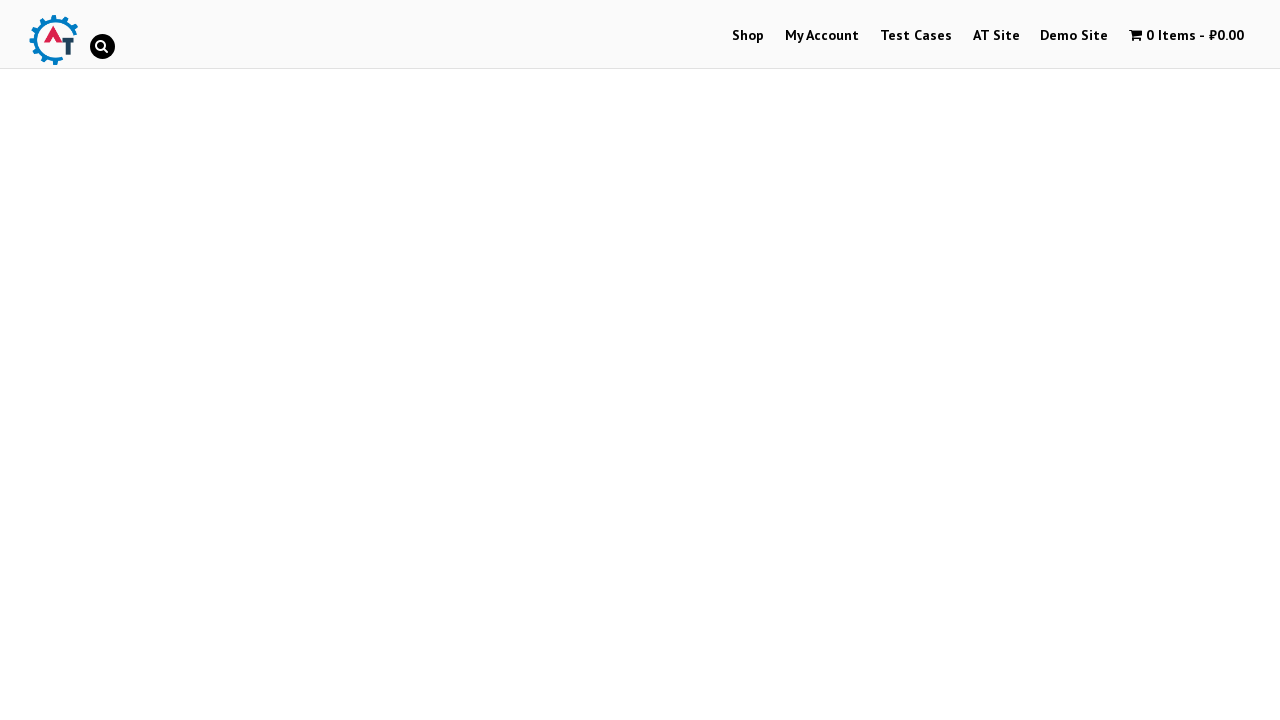

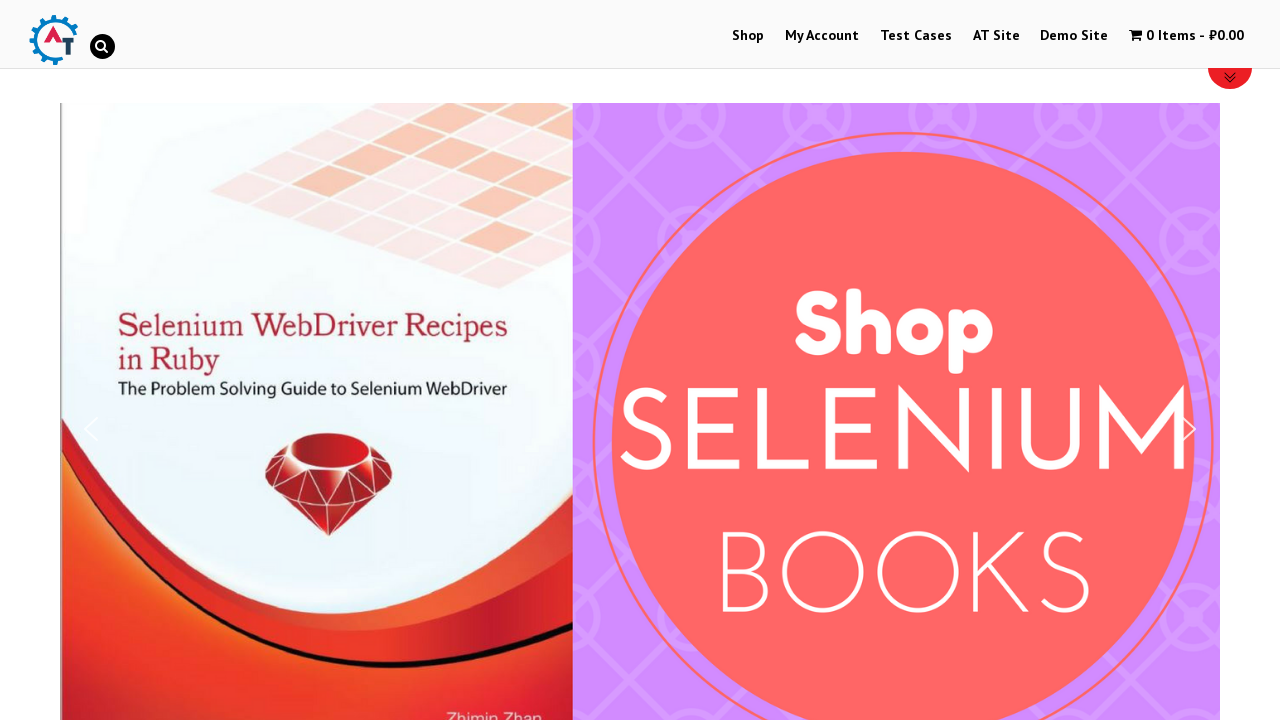